Tests that pressing Enter key in the task name field does not submit the form

Starting URL: https://solara-next-task.netlify.app/

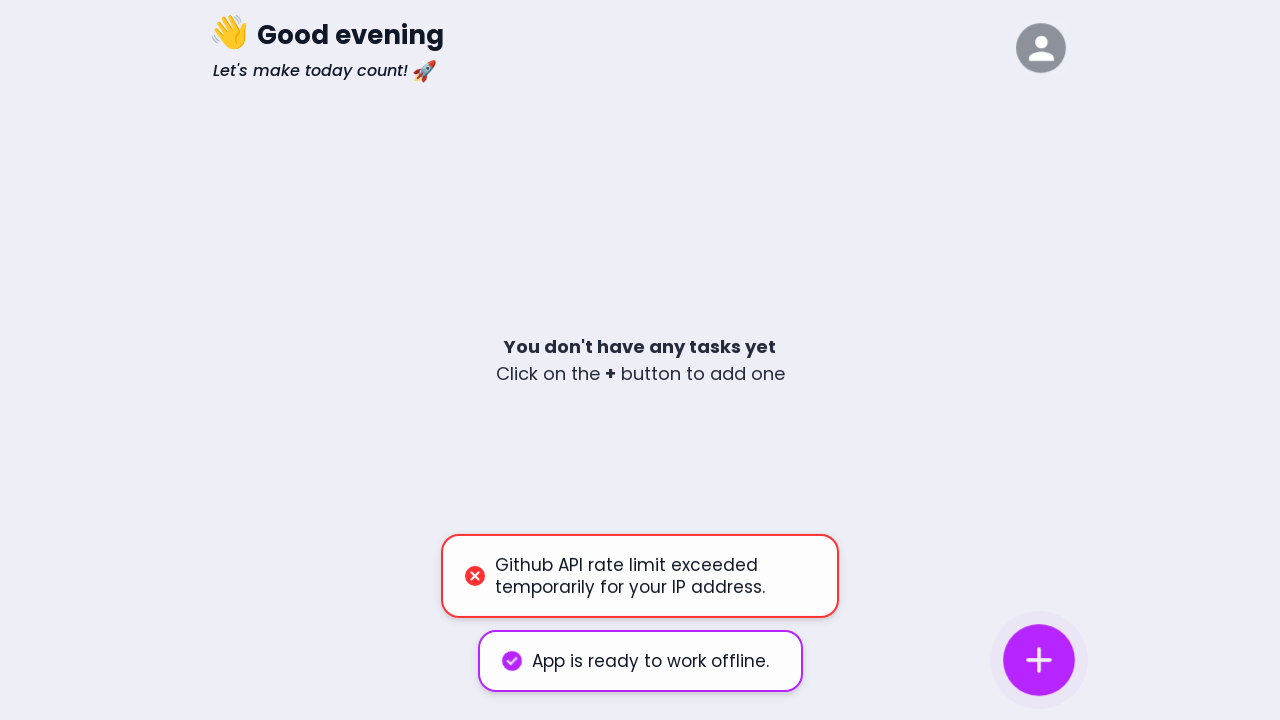

Clicked 'Add Task' button to open task creation form at (1039, 660) on internal:role=button[name="Add Task"i]
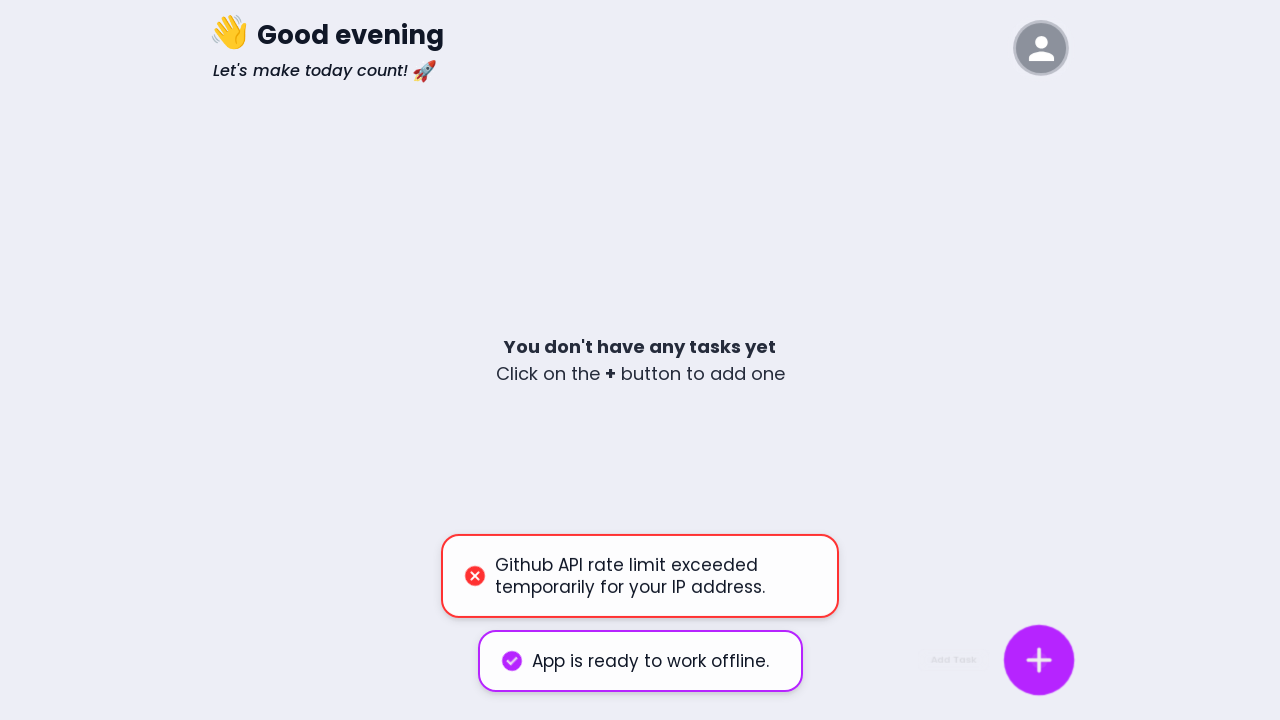

Filled task name field with 'Buy Eggs' on internal:role=textbox[name="Task Name"i]
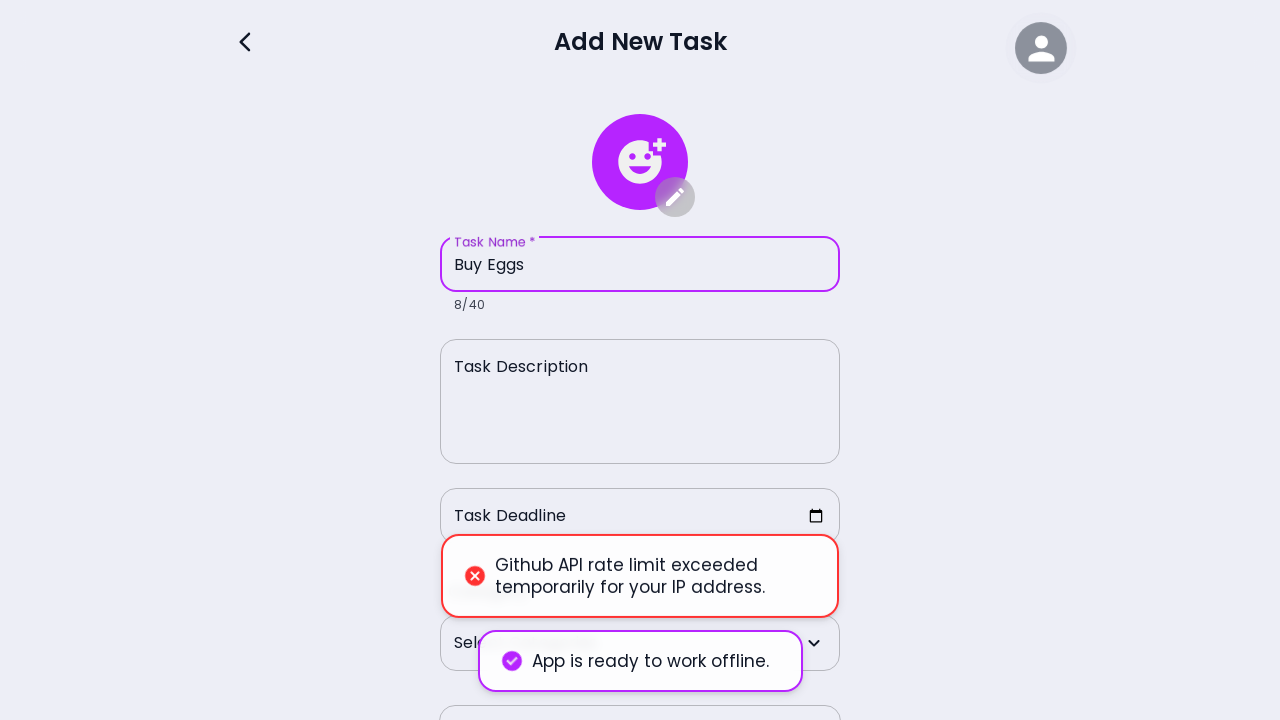

Pressed Enter key in task name field
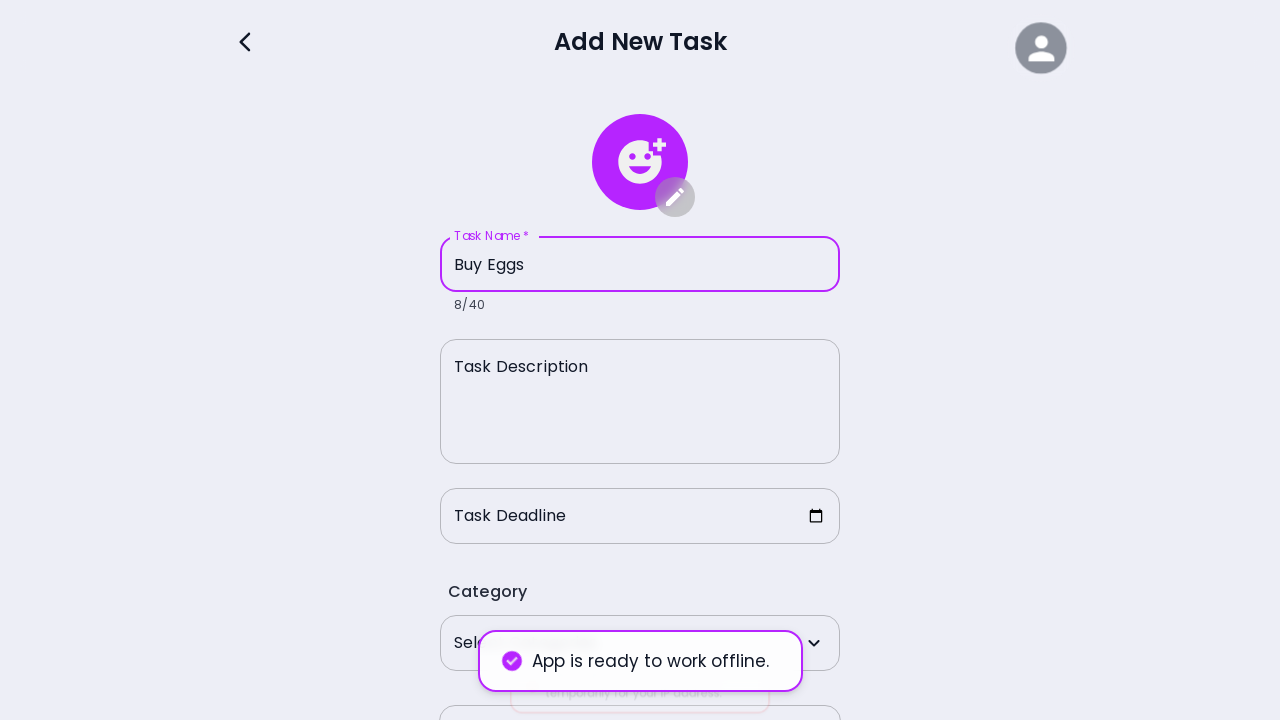

Waited 500ms to verify task was not submitted
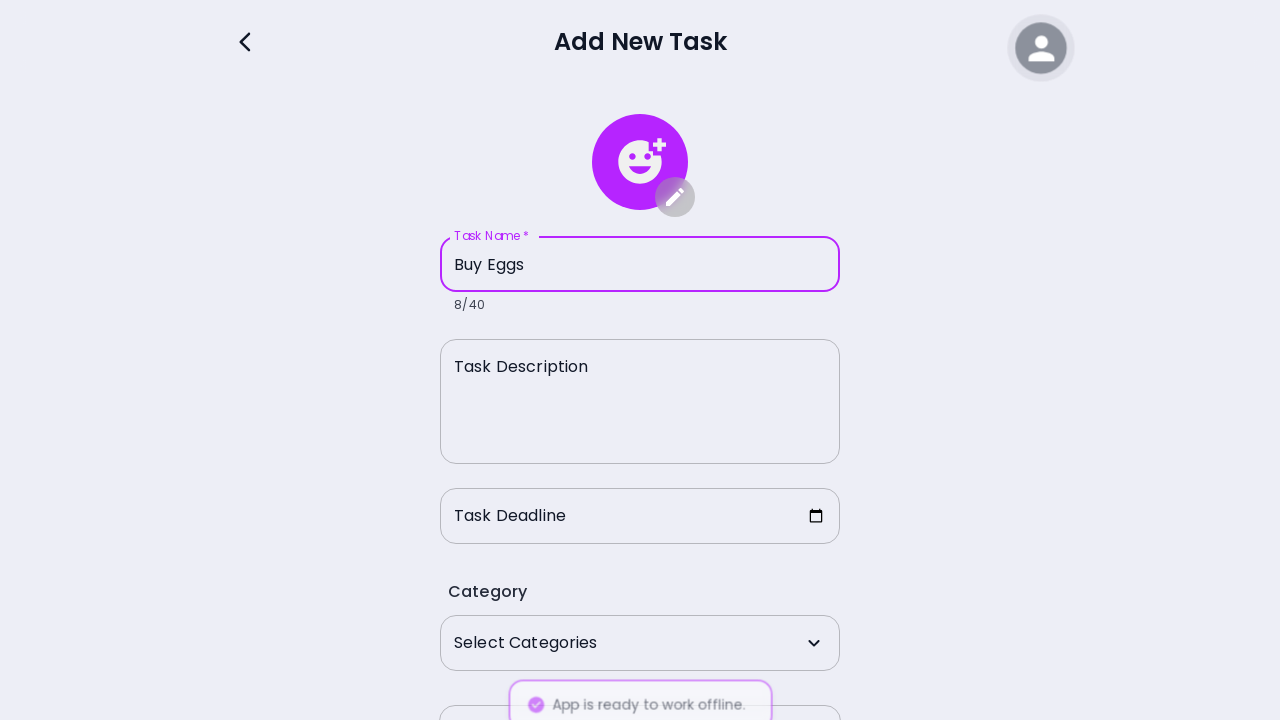

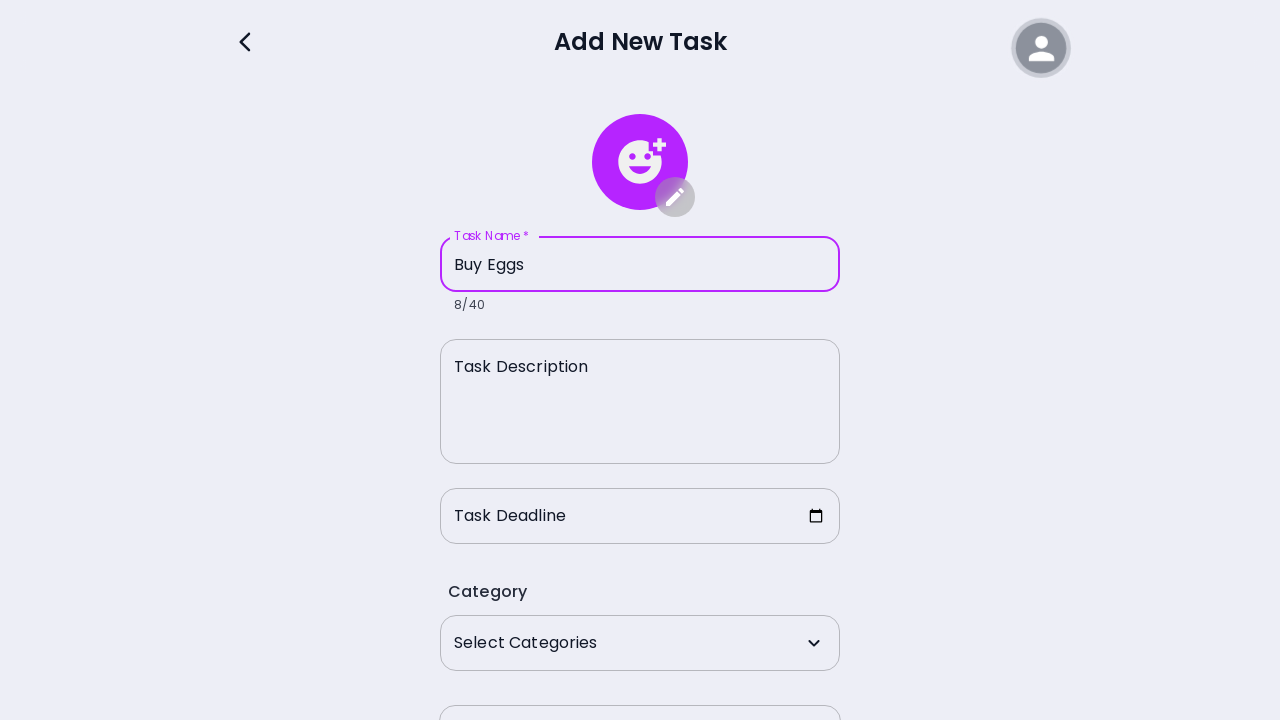